Tests registration form by filling first name, last name, and email fields, then submitting and verifying success message

Starting URL: http://suninjuly.github.io/registration1.html

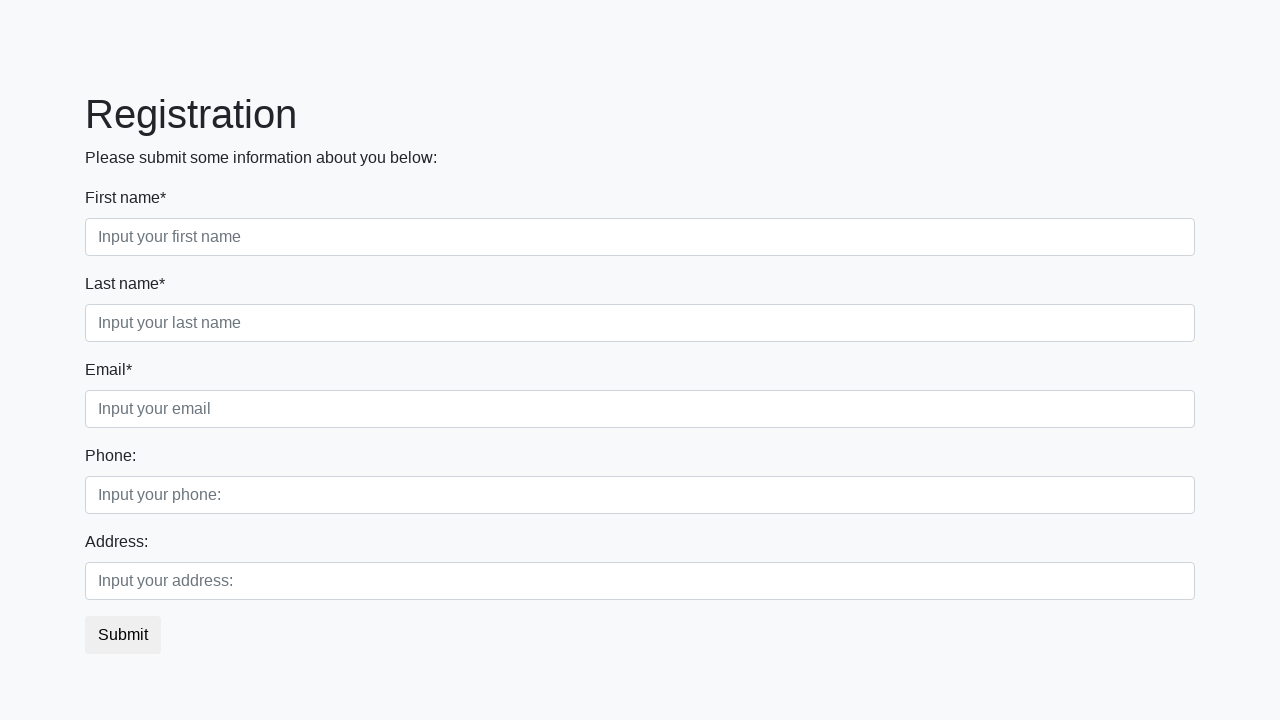

Filled first name field with 'Ivan' on input[placeholder='Input your first name']
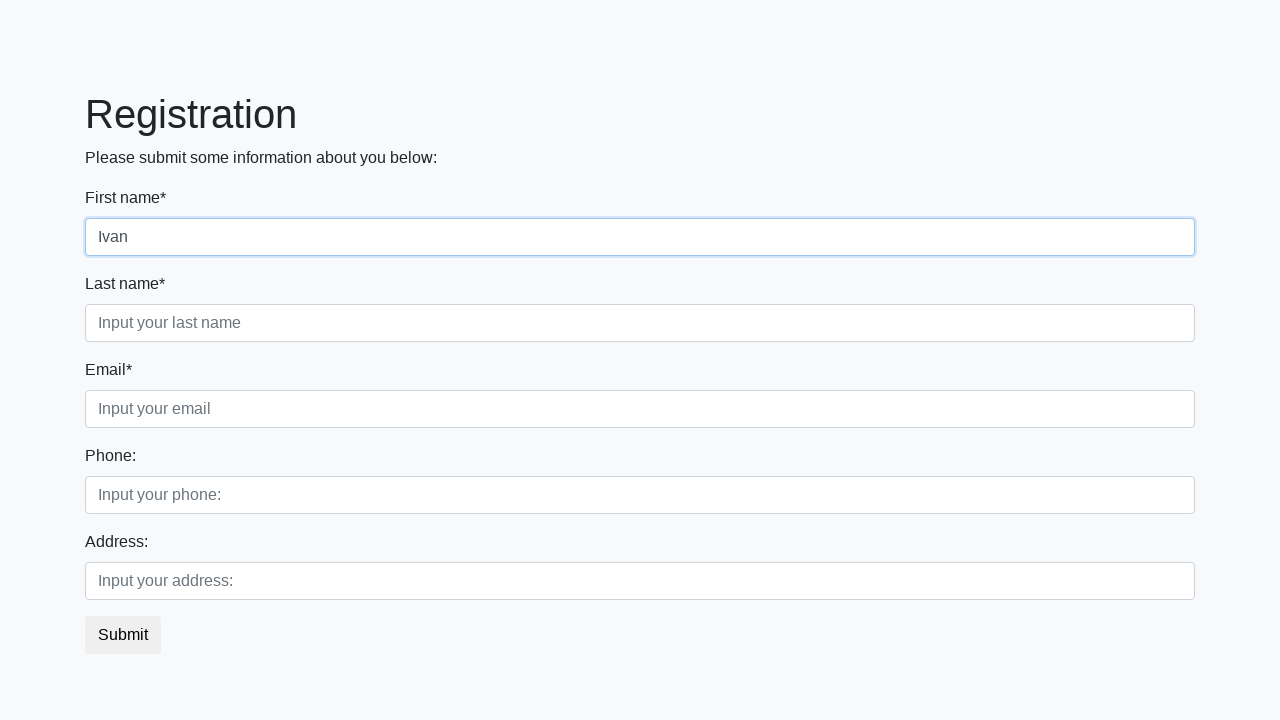

Filled last name field with 'Petrov' on div.first_block .form-control.second
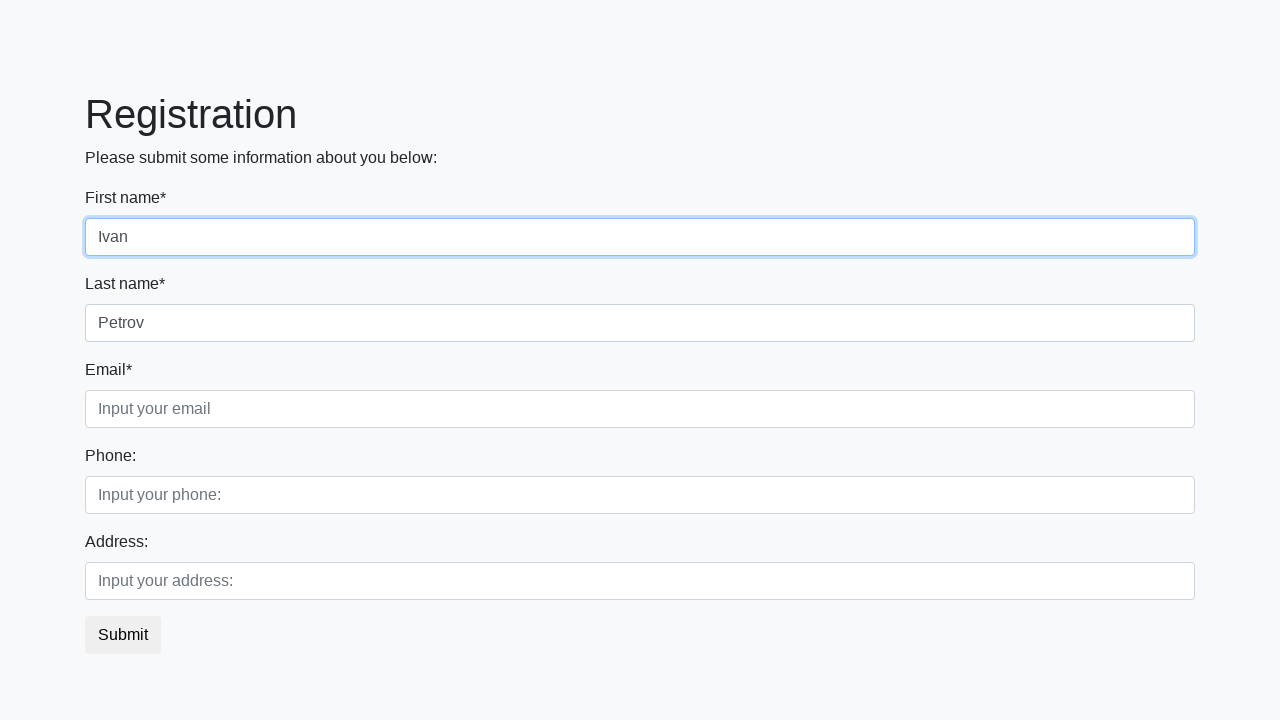

Filled email field with '123@example.com' on div.first_block div.third_class input
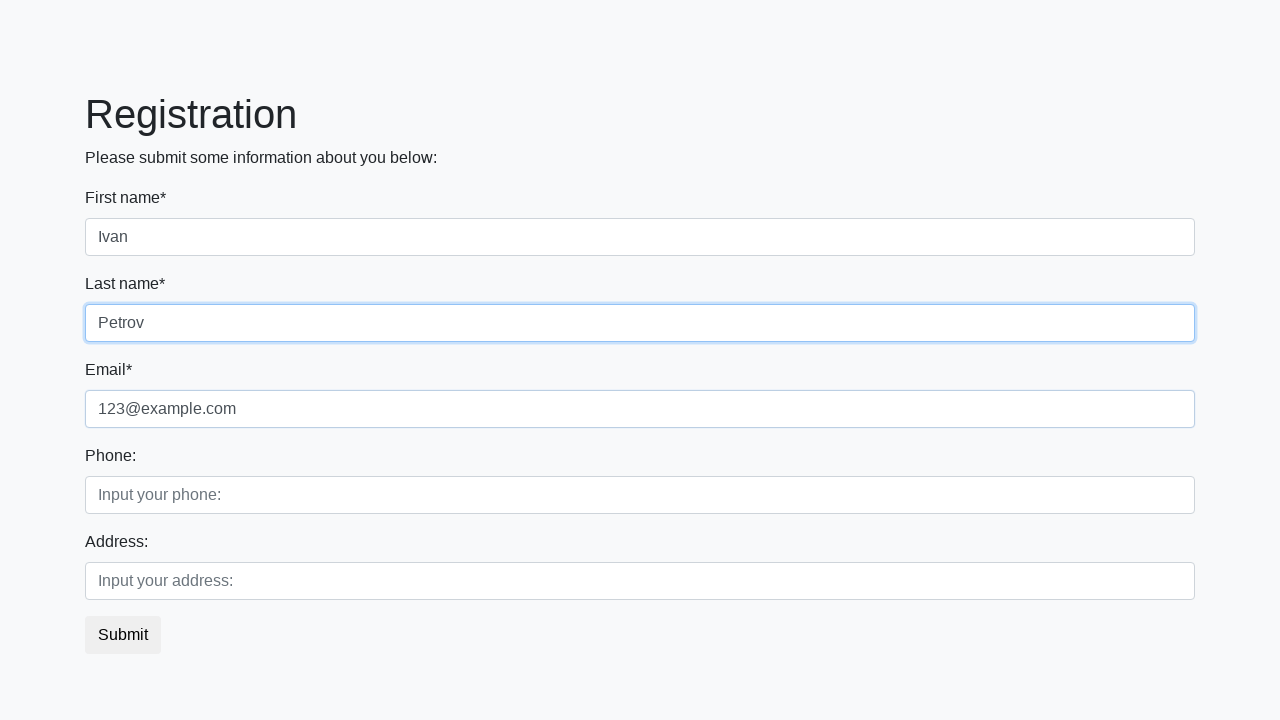

Clicked submit button to register at (123, 635) on button.btn
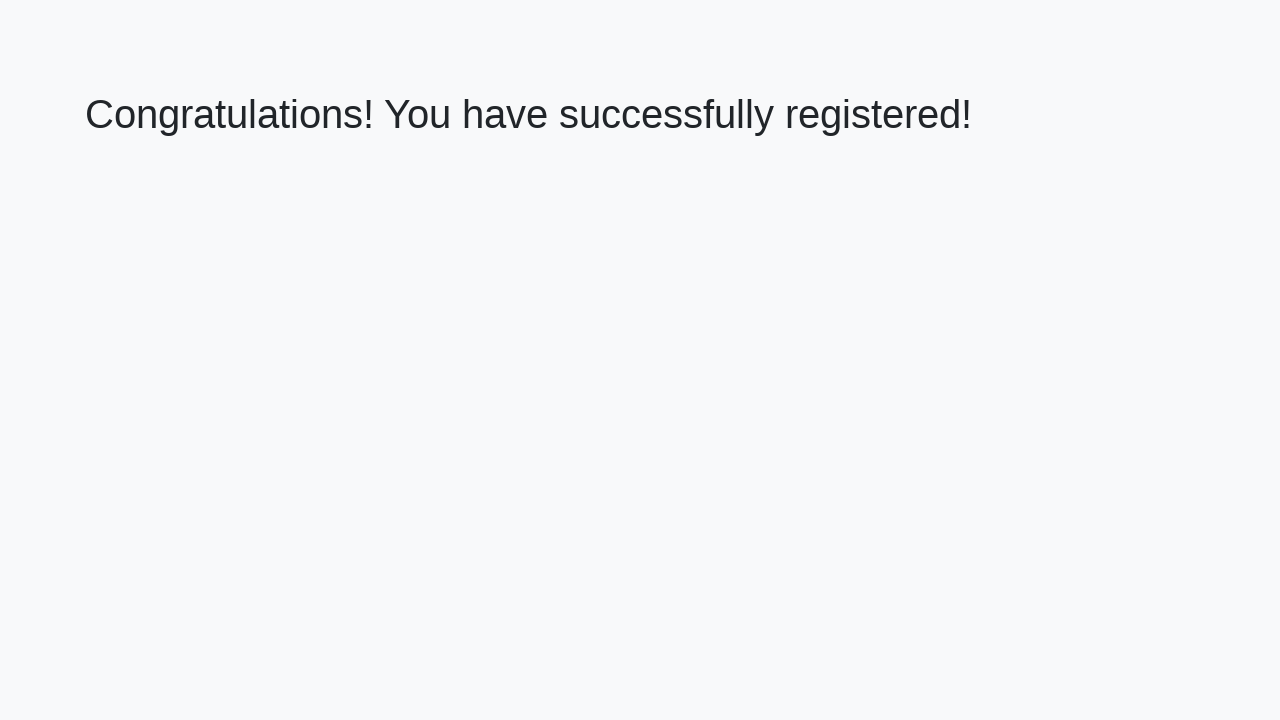

Success message element loaded
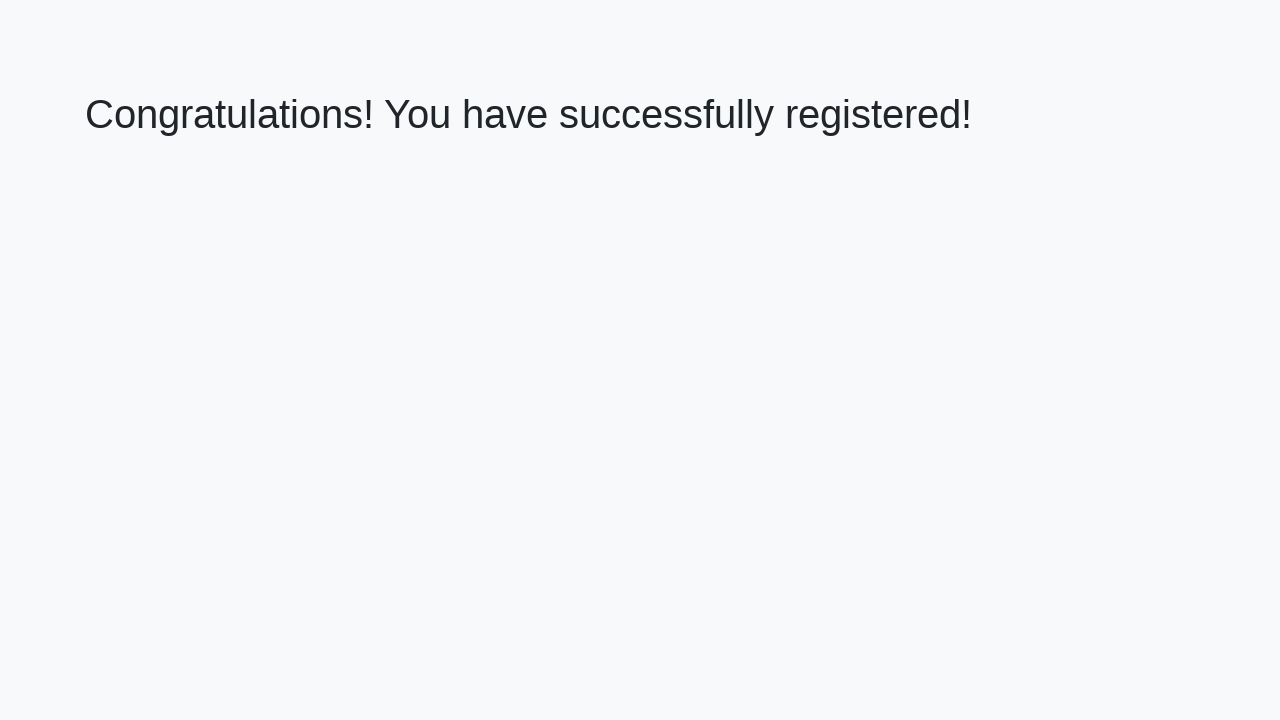

Retrieved success message text: 'Congratulations! You have successfully registered!'
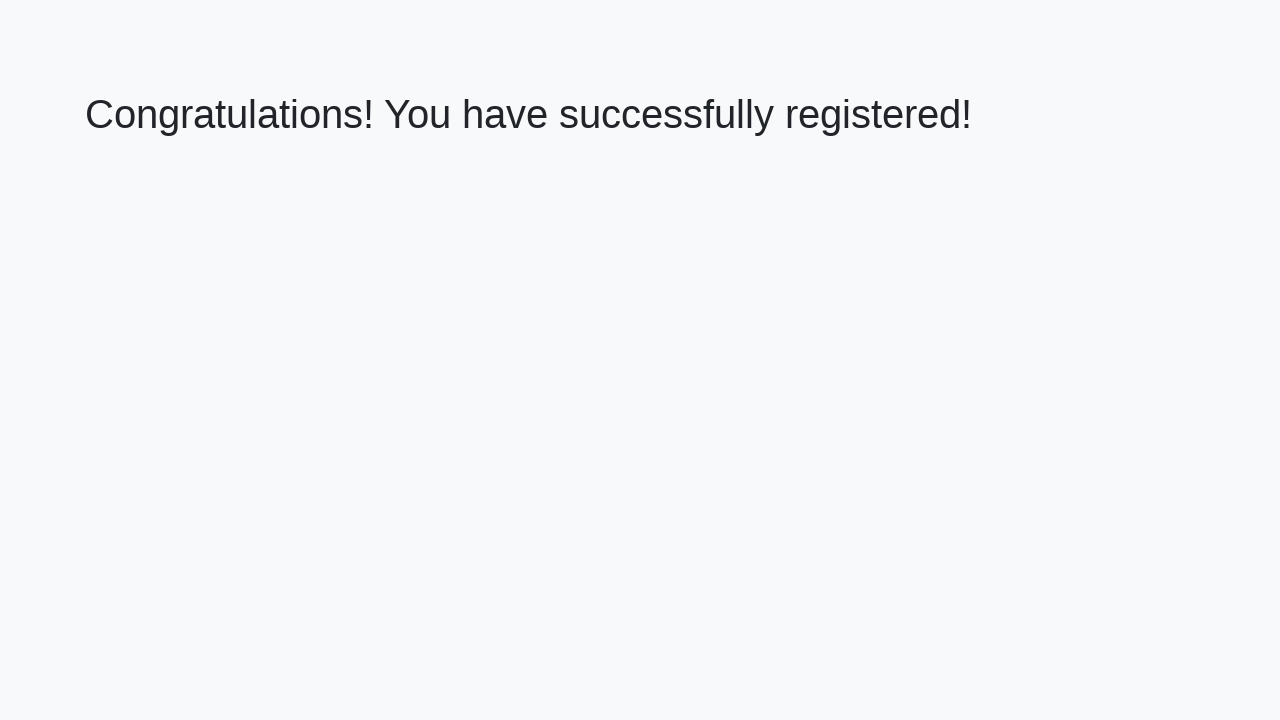

Verified success message matches expected text
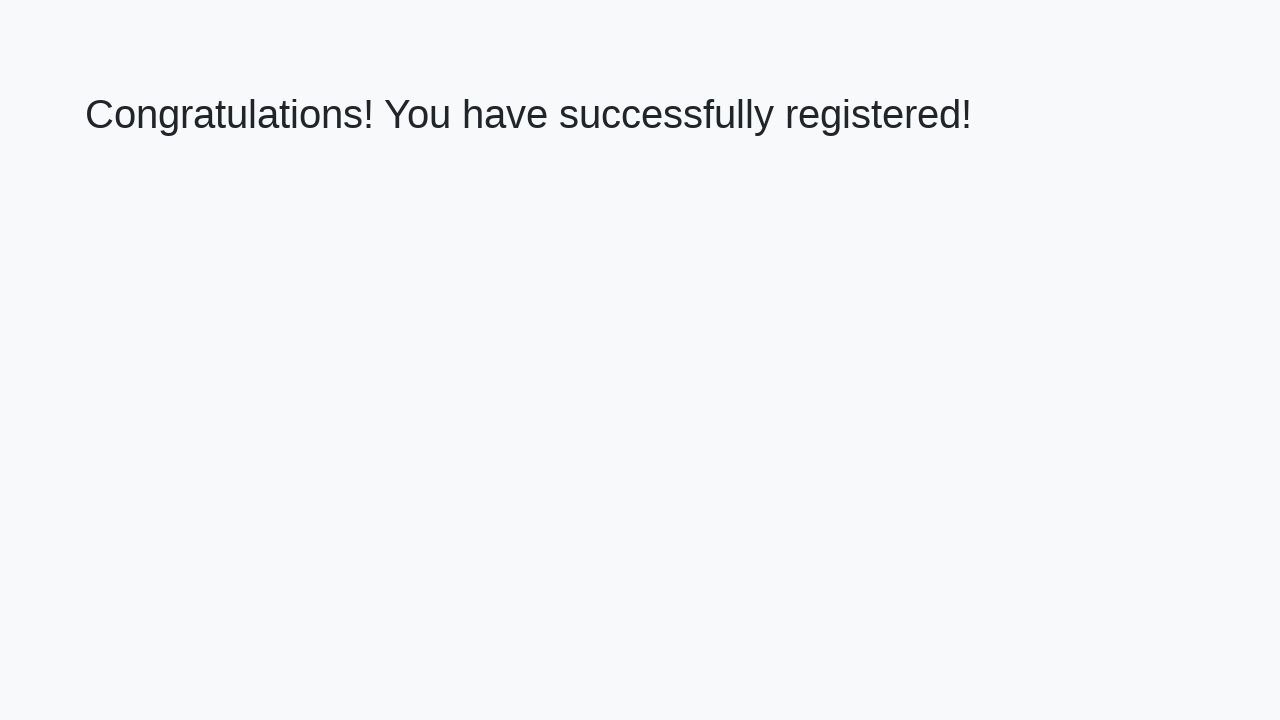

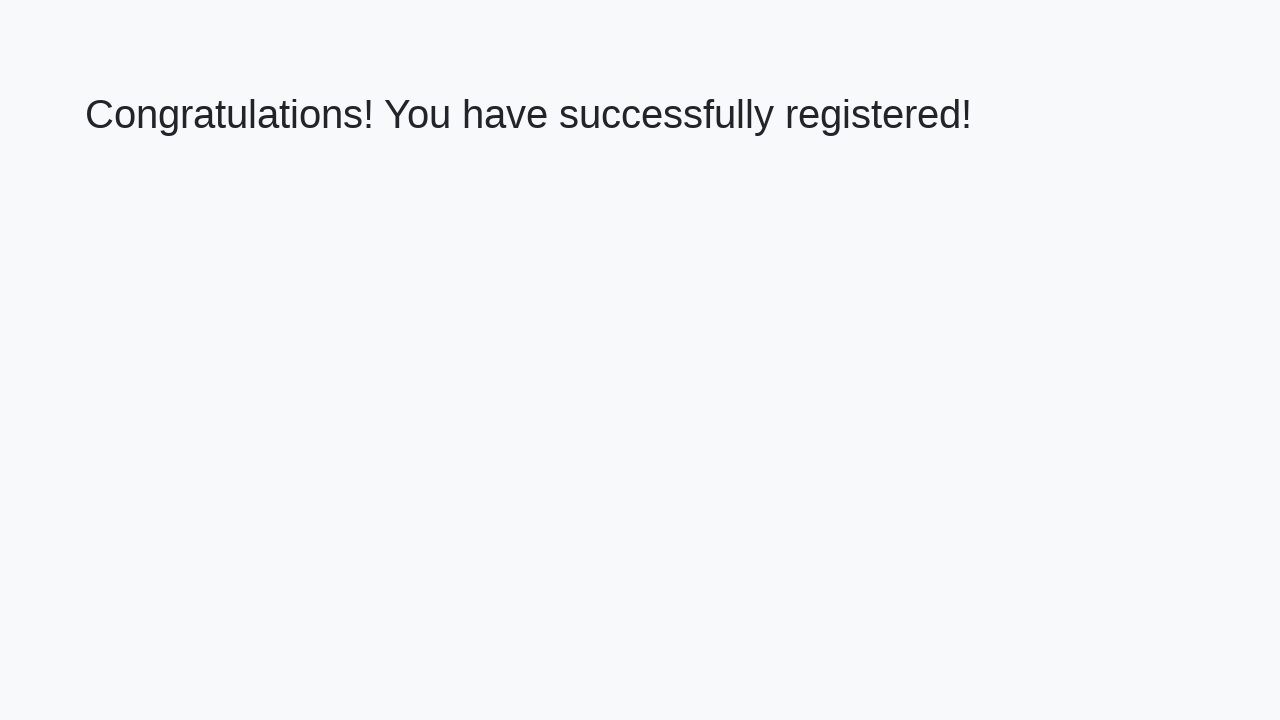